Tests handling of nested iframes by clicking a tab to show nested frames, switching into an outer iframe, then into an inner iframe, and filling a text input field within the nested structure.

Starting URL: https://demo.automationtesting.in/Frames.html

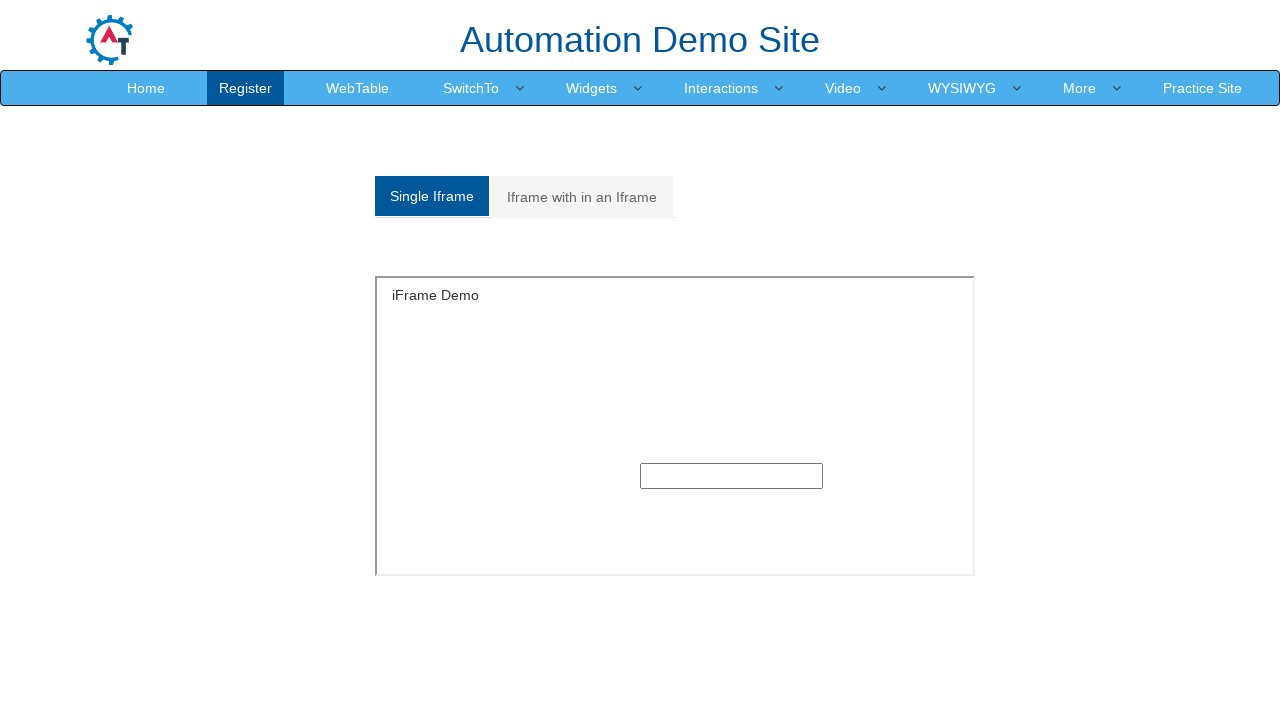

Clicked on 'Iframe with in an Iframe' tab at (582, 197) on xpath=//a[text()='Iframe with in an Iframe']
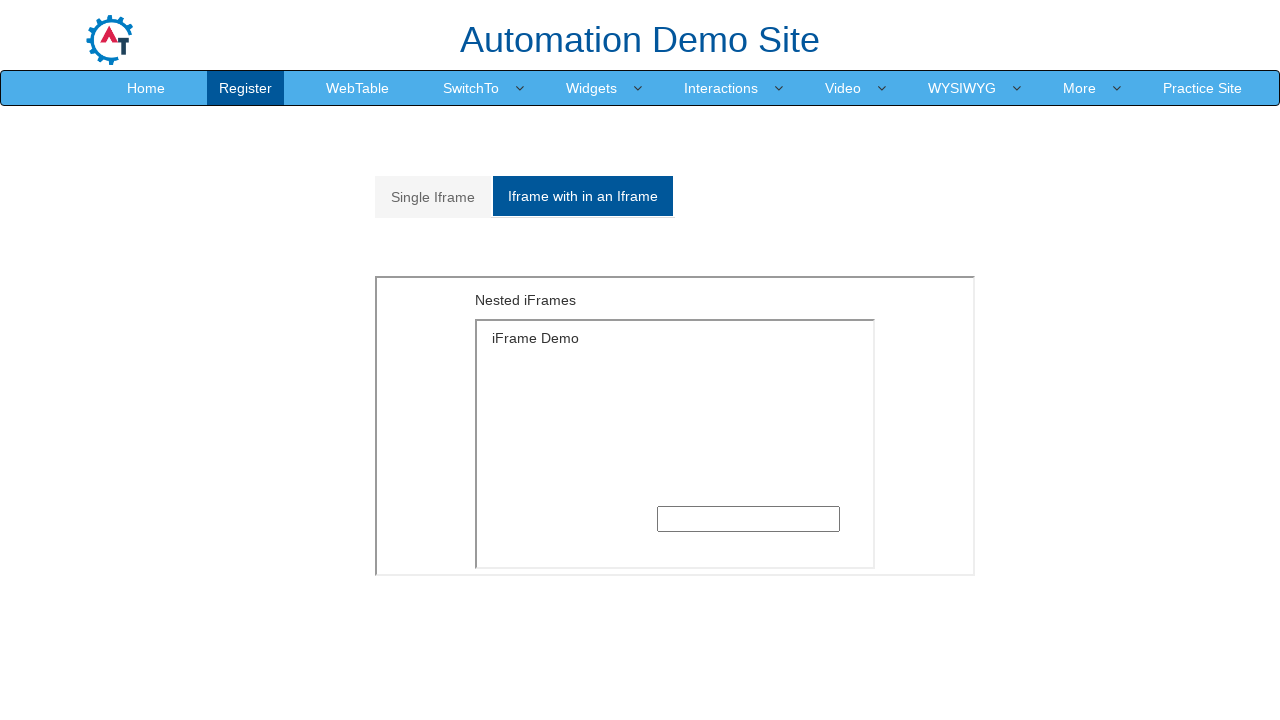

Switched to outer iframe
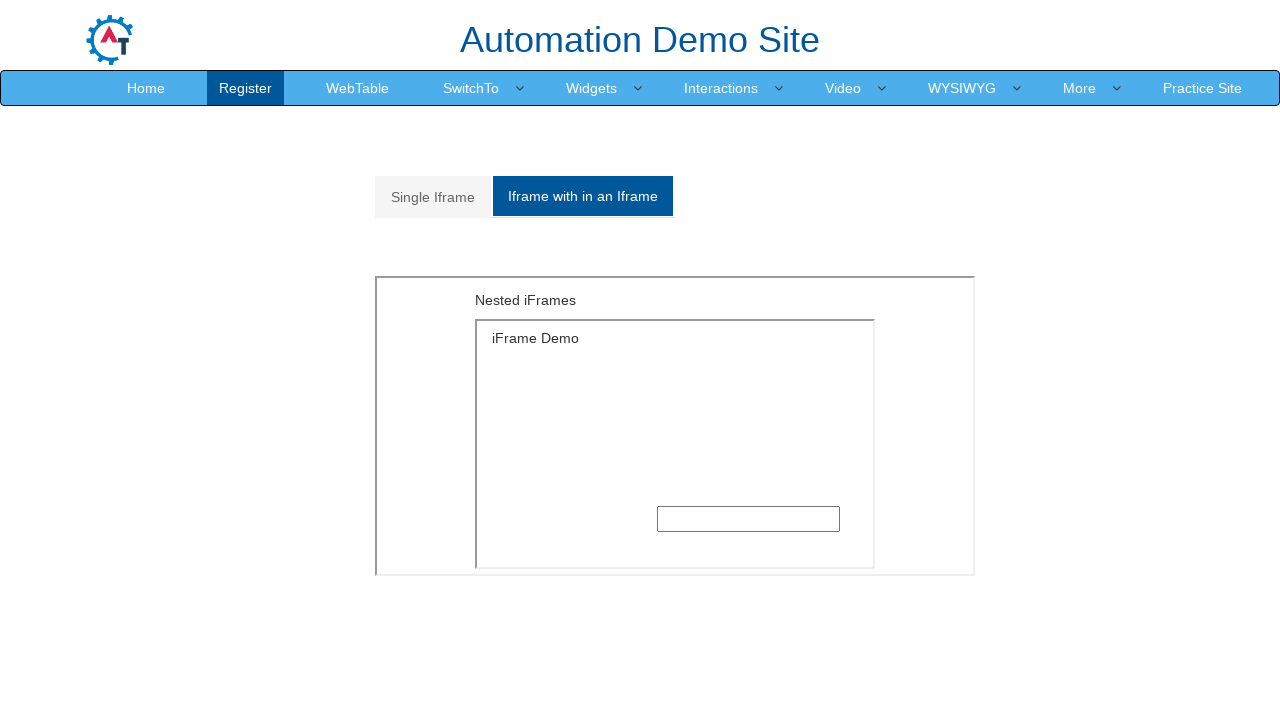

Switched to inner iframe within outer frame
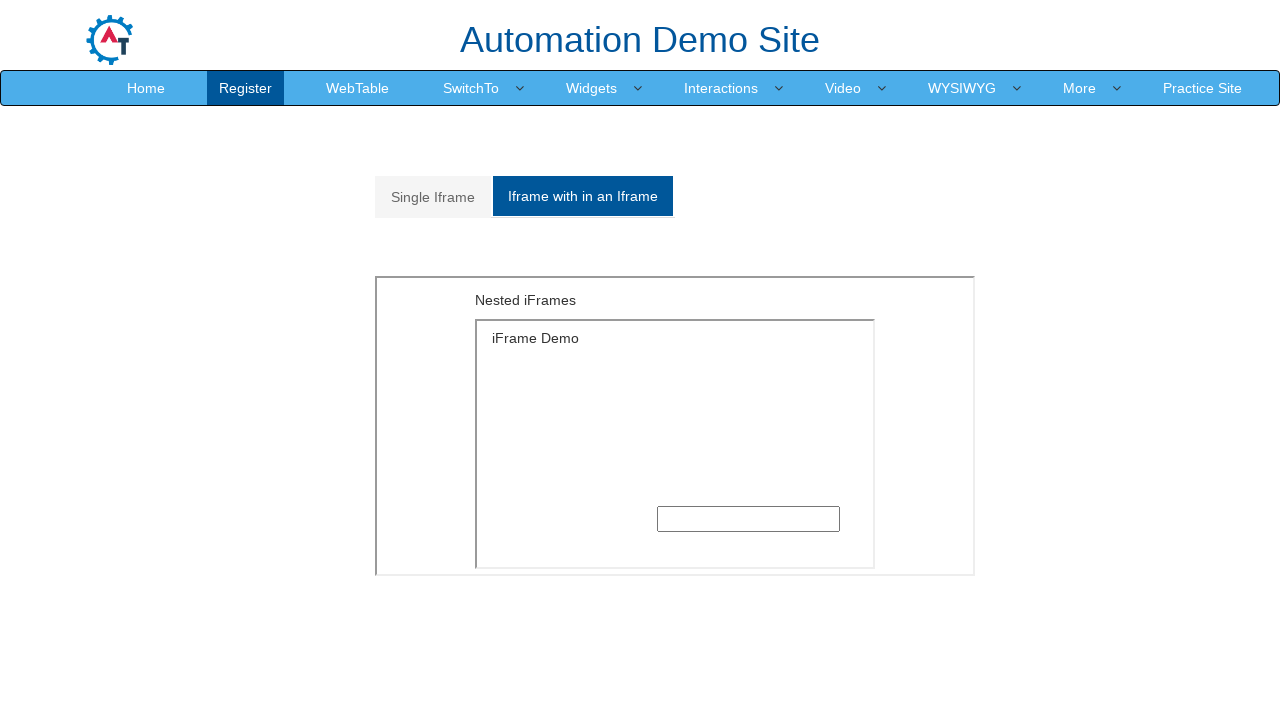

Filled text input field with 'shweta' in nested iframe on xpath=//*[@id='Multiple']/iframe >> internal:control=enter-frame >> iframe >> in
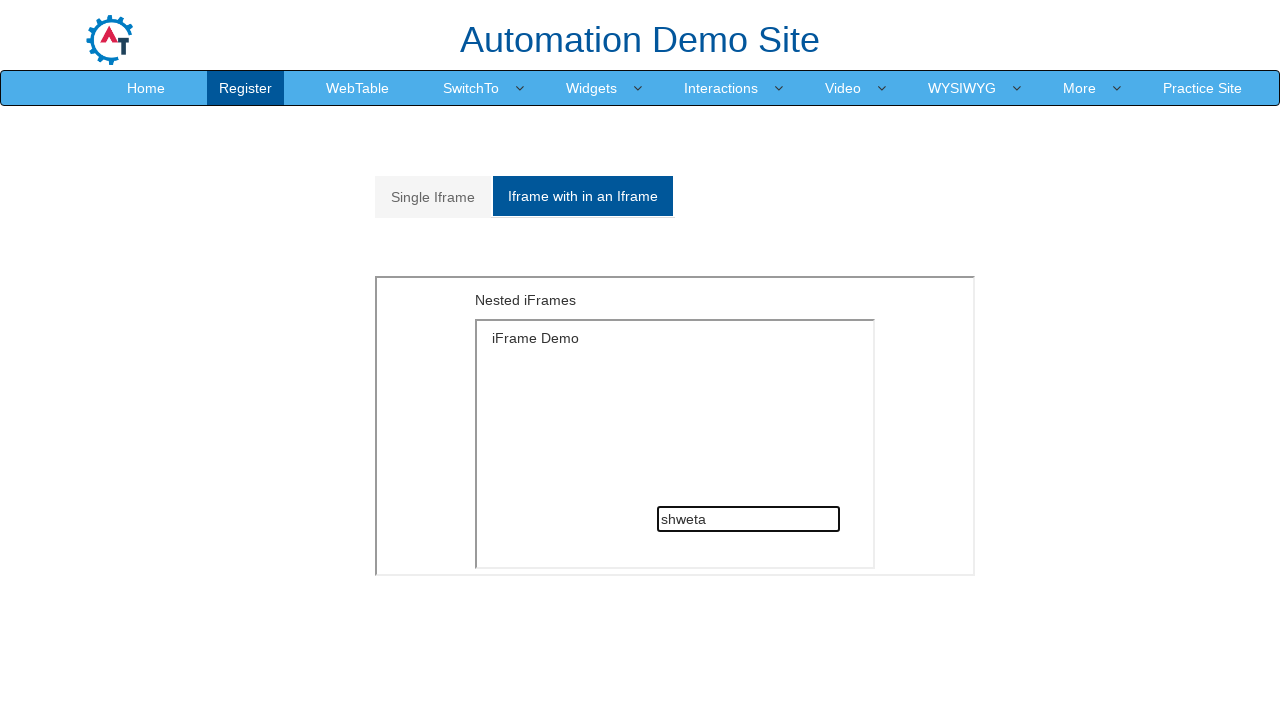

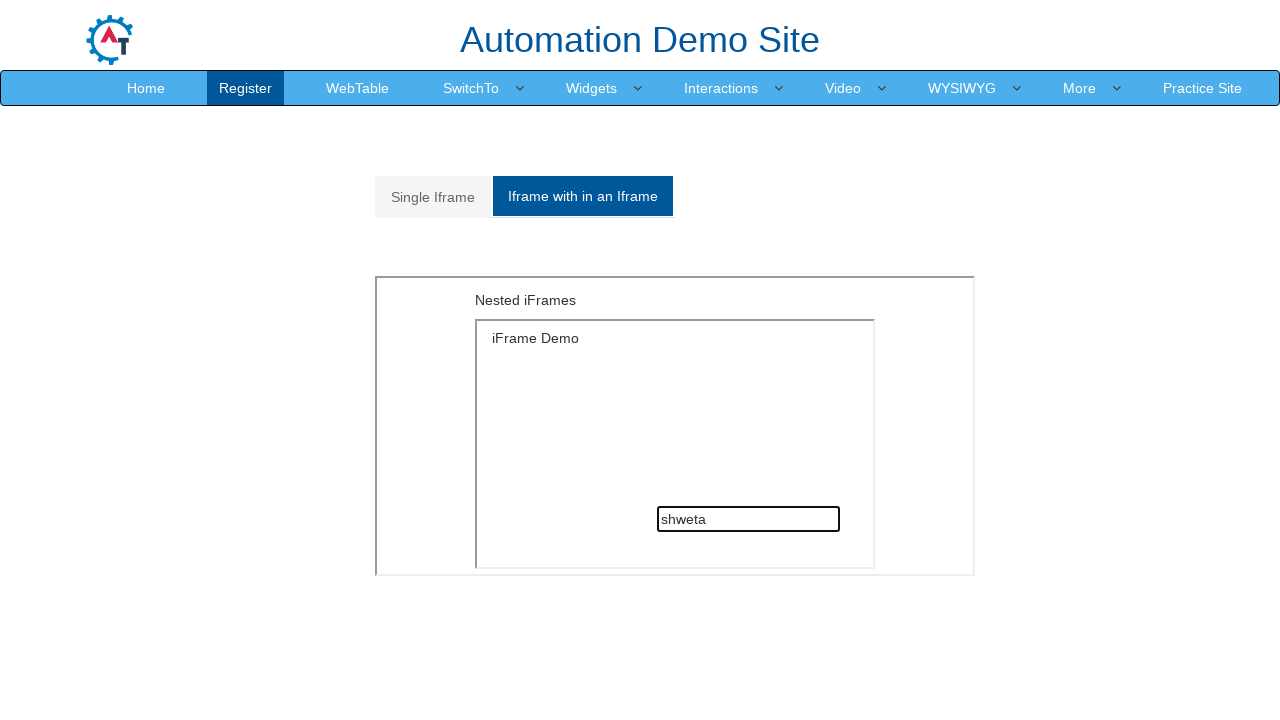